Tests a dynamic loading page where content is already present but hidden. Clicks the Start button, waits for the hidden finish text to become visible after the loading bar completes.

Starting URL: http://the-internet.herokuapp.com/dynamic_loading/1

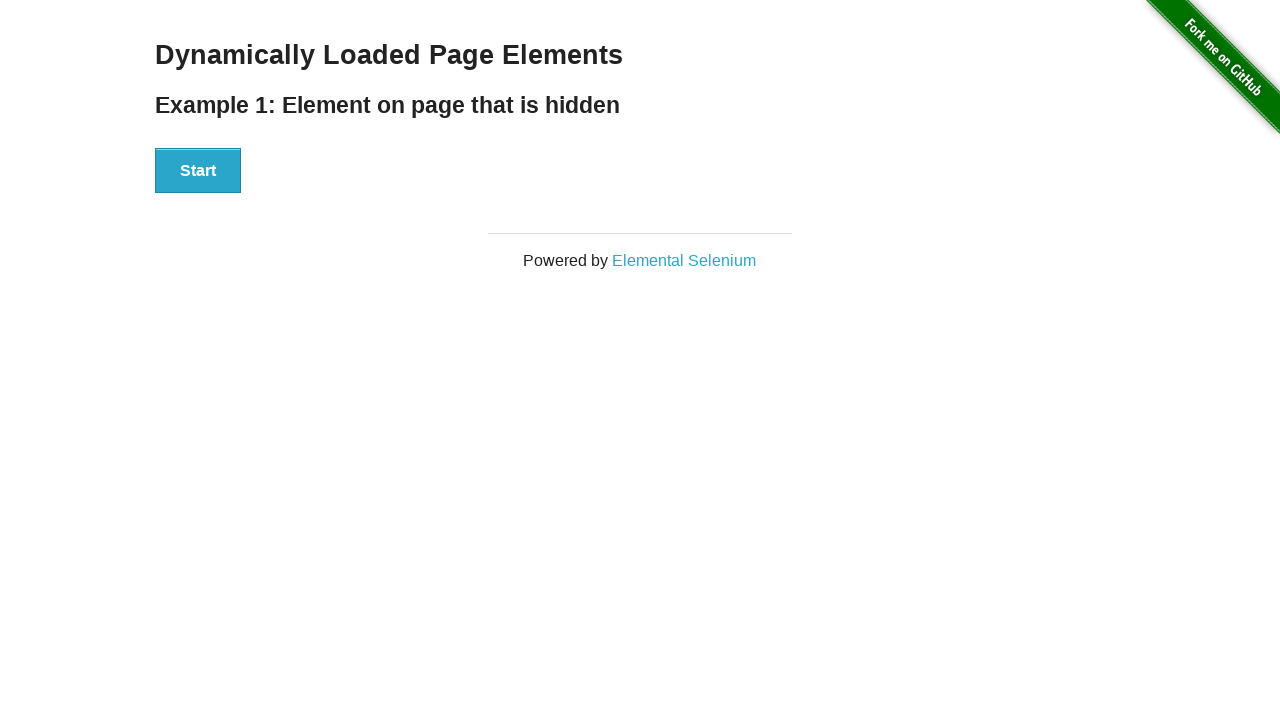

Clicked the Start button at (198, 171) on #start button
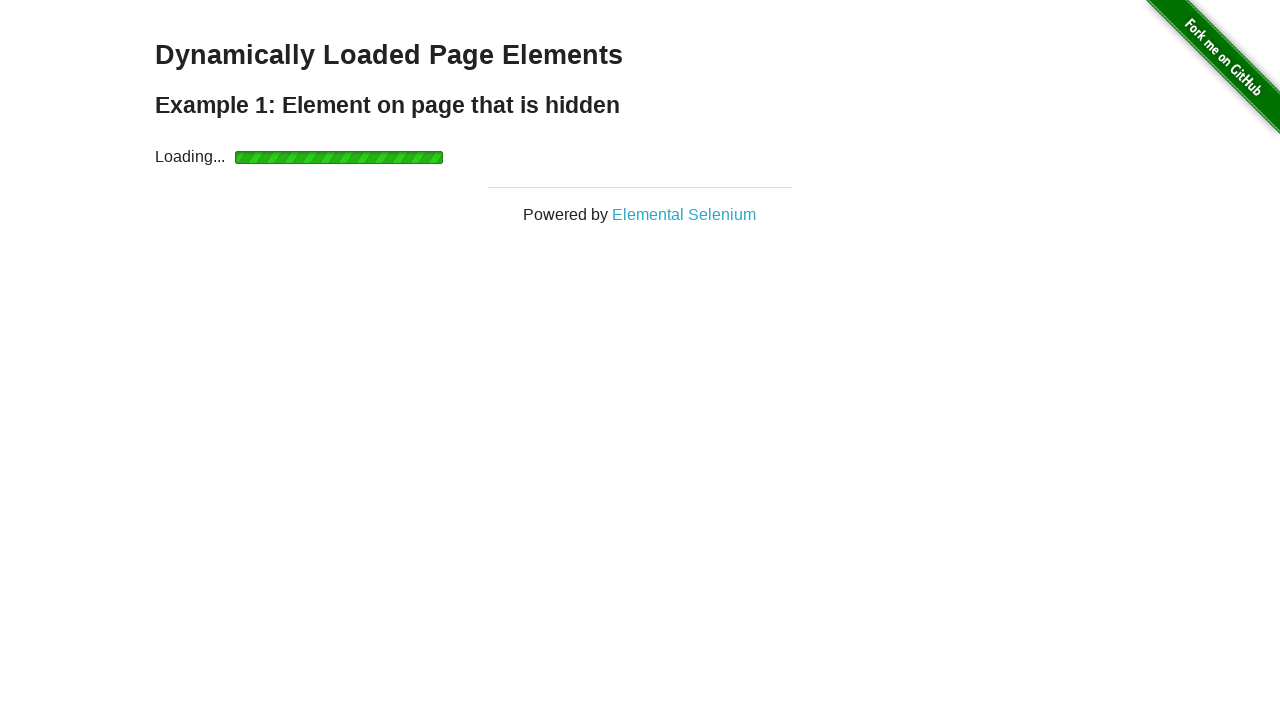

Waited for finish text to become visible after loading bar completed
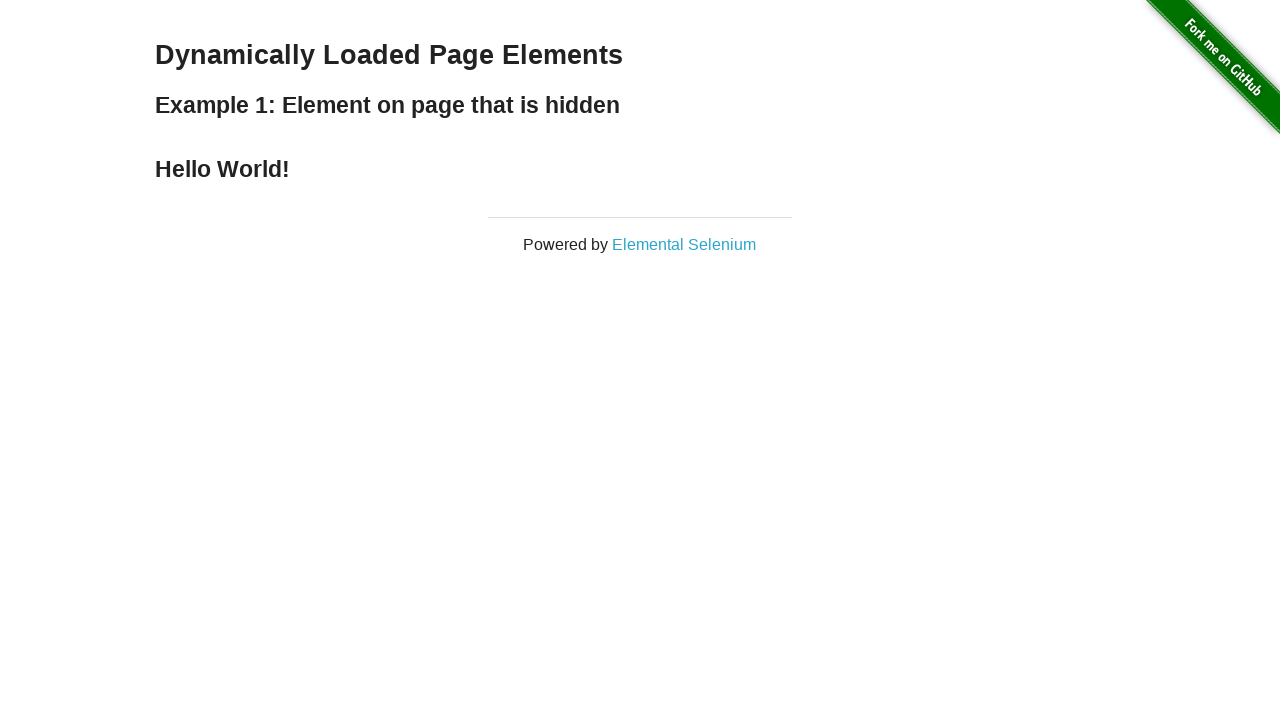

Verified that finish element is displayed
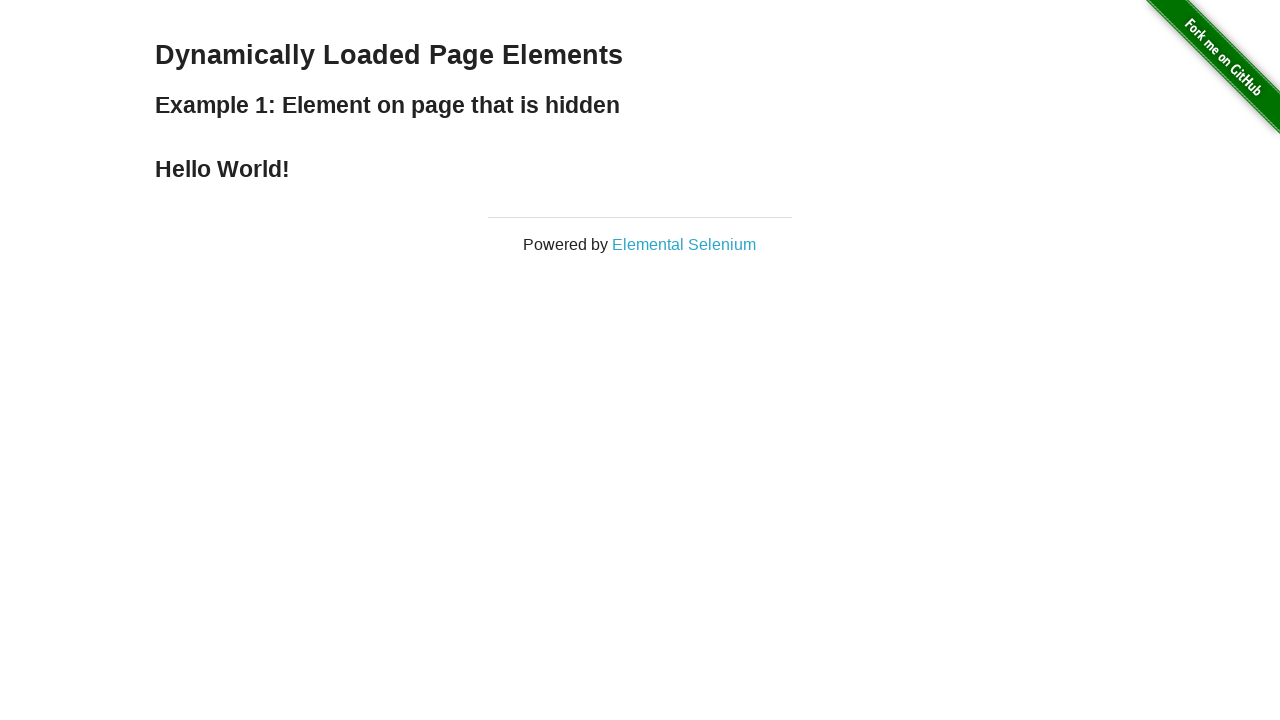

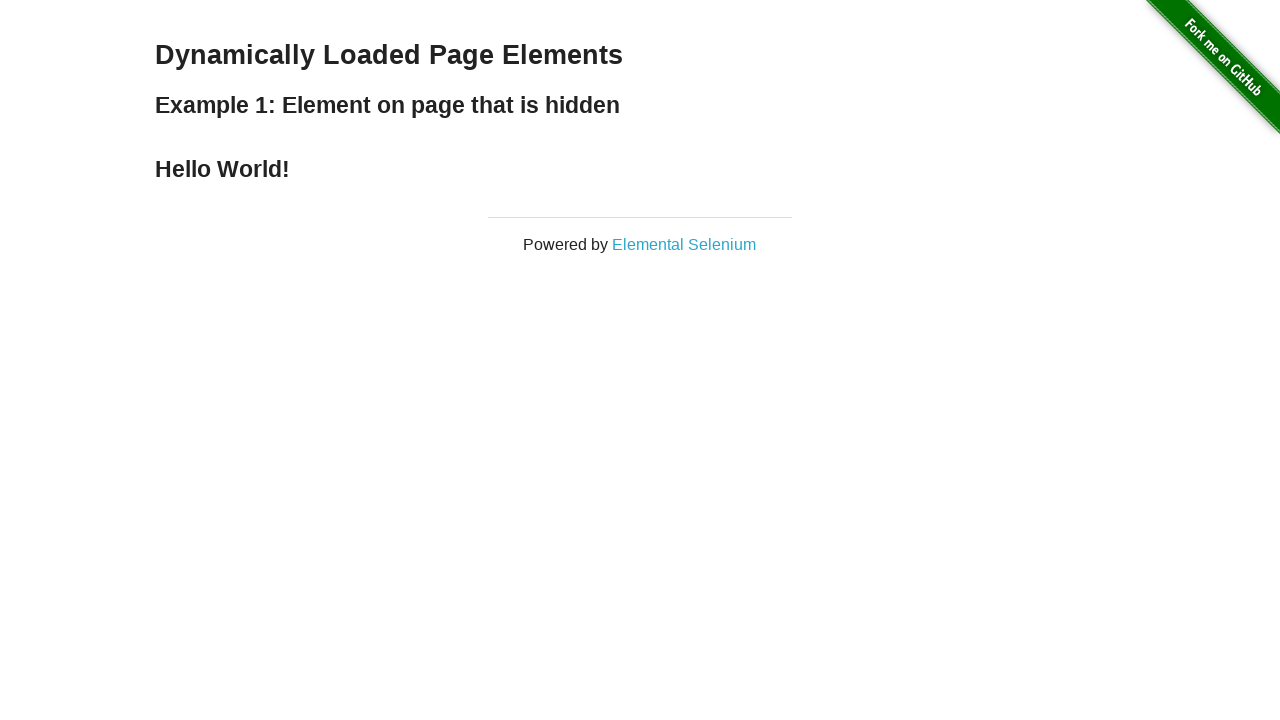